Tests sorting products by newness using the dropdown menu

Starting URL: http://practice.automationtesting.in/

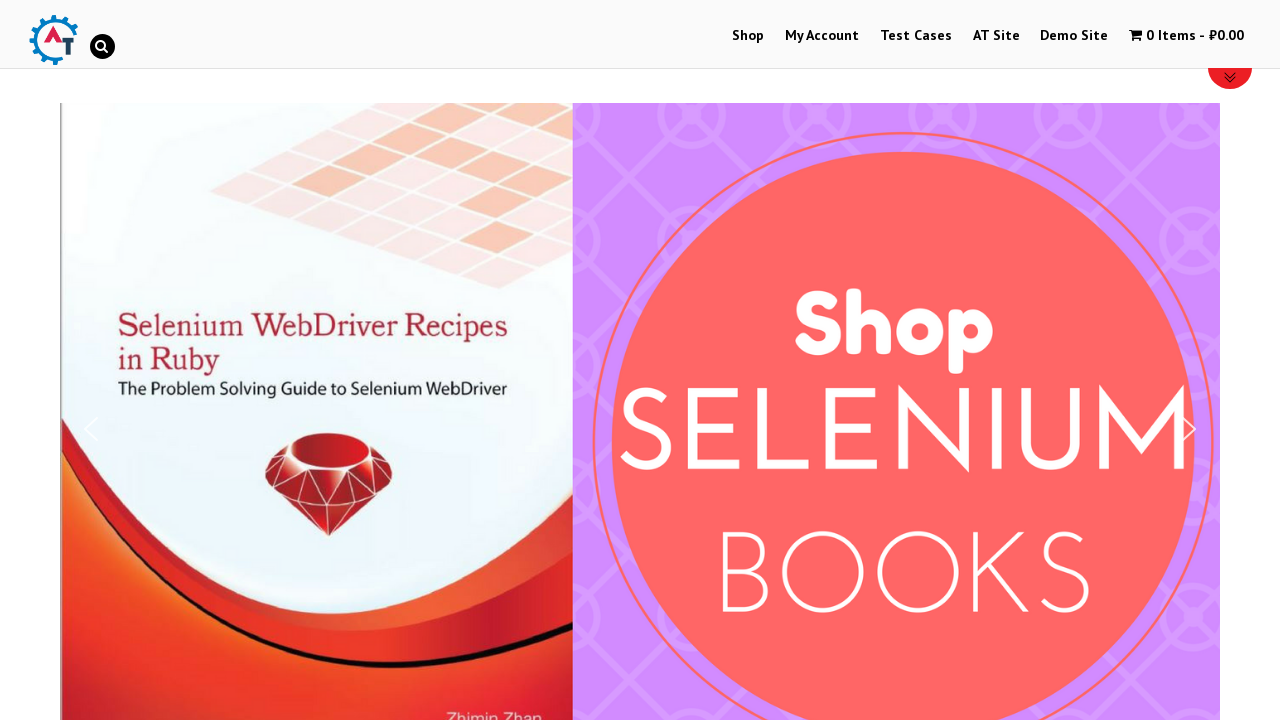

Clicked on Shop menu at (748, 36) on xpath=//a[text()='Shop']
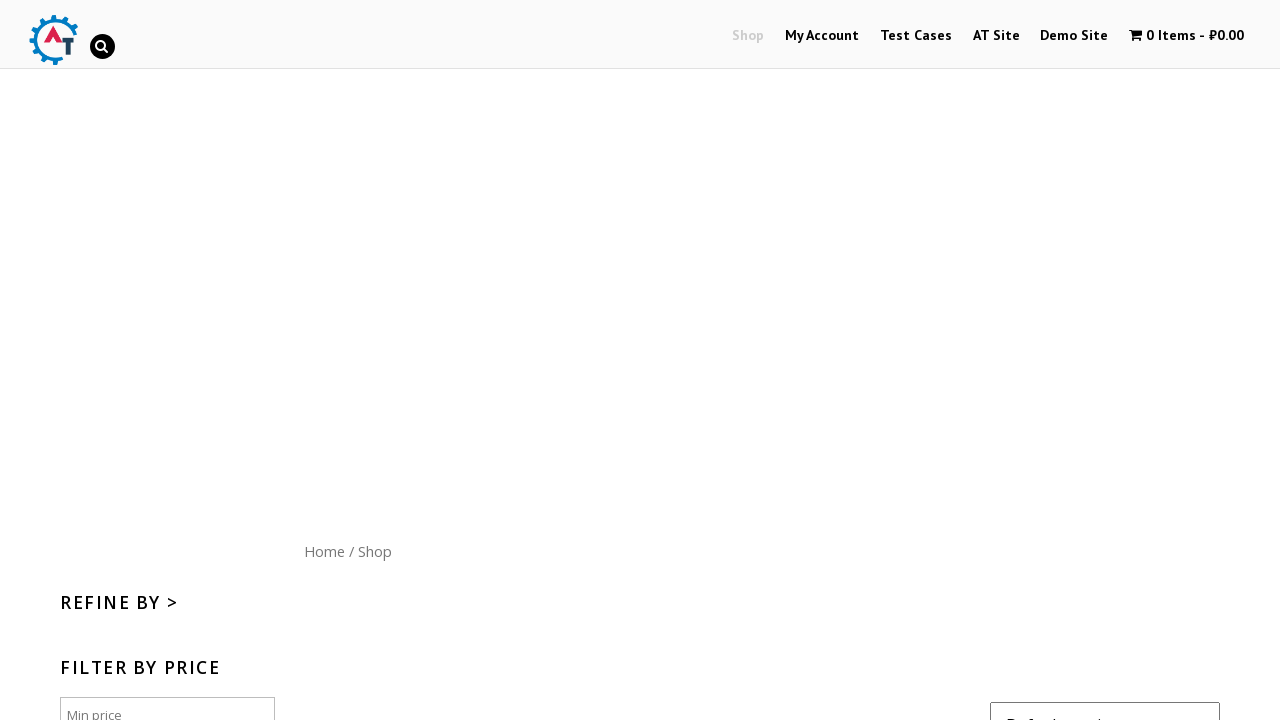

Selected 'Sort by newness' option from dropdown menu on select[name='orderby']
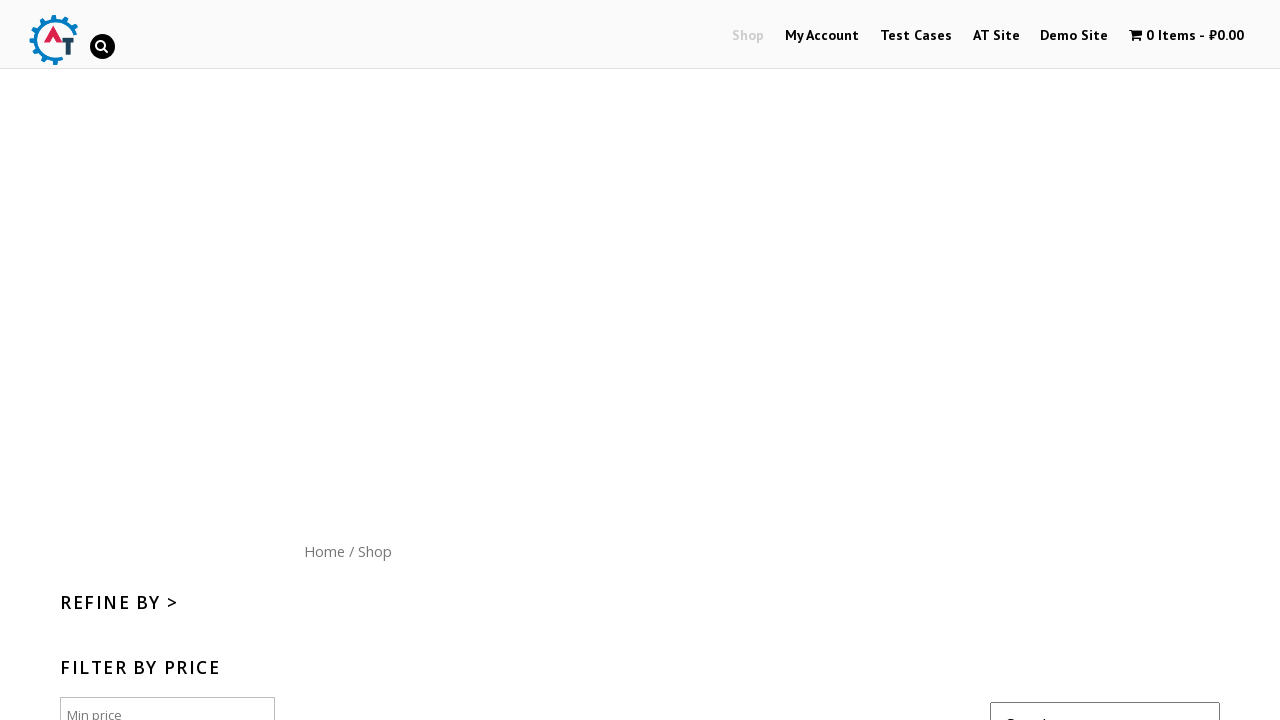

Products loaded and sorted by newness
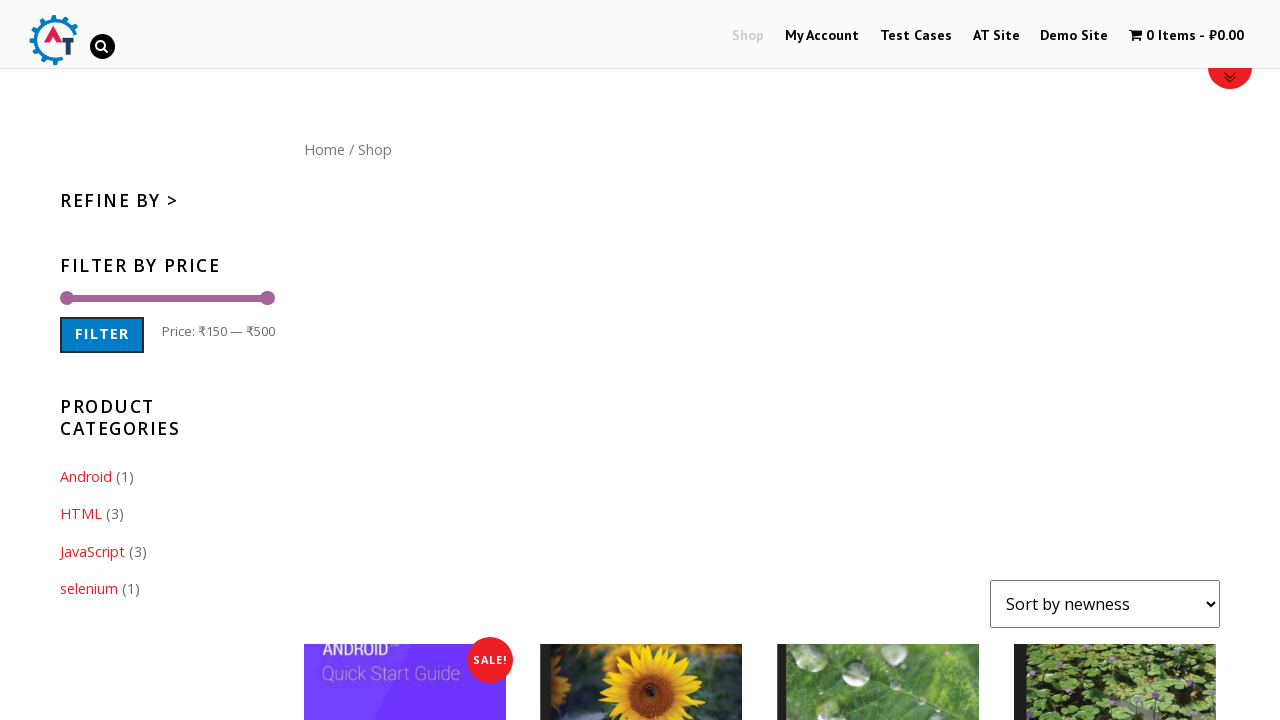

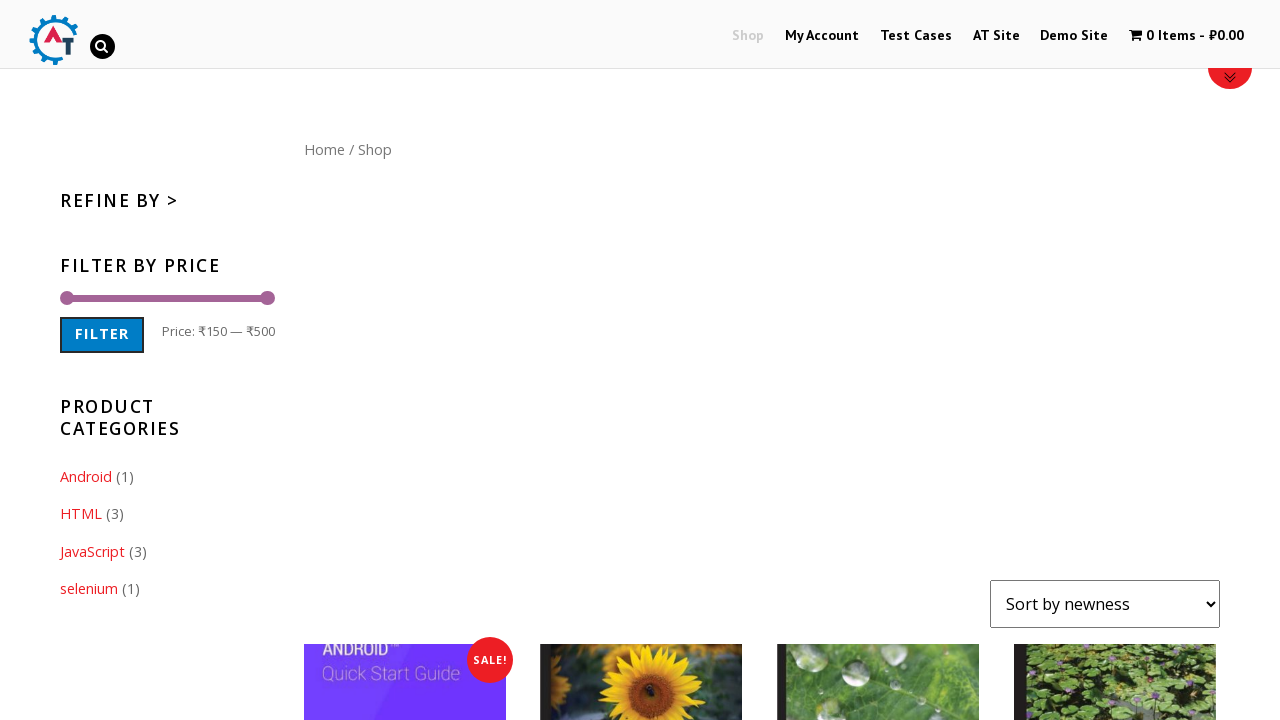